Tests various form interactions including checkboxes, radio buttons, visibility toggles, and alert handling on an automation practice page

Starting URL: https://rahulshettyacademy.com/AutomationPractice/

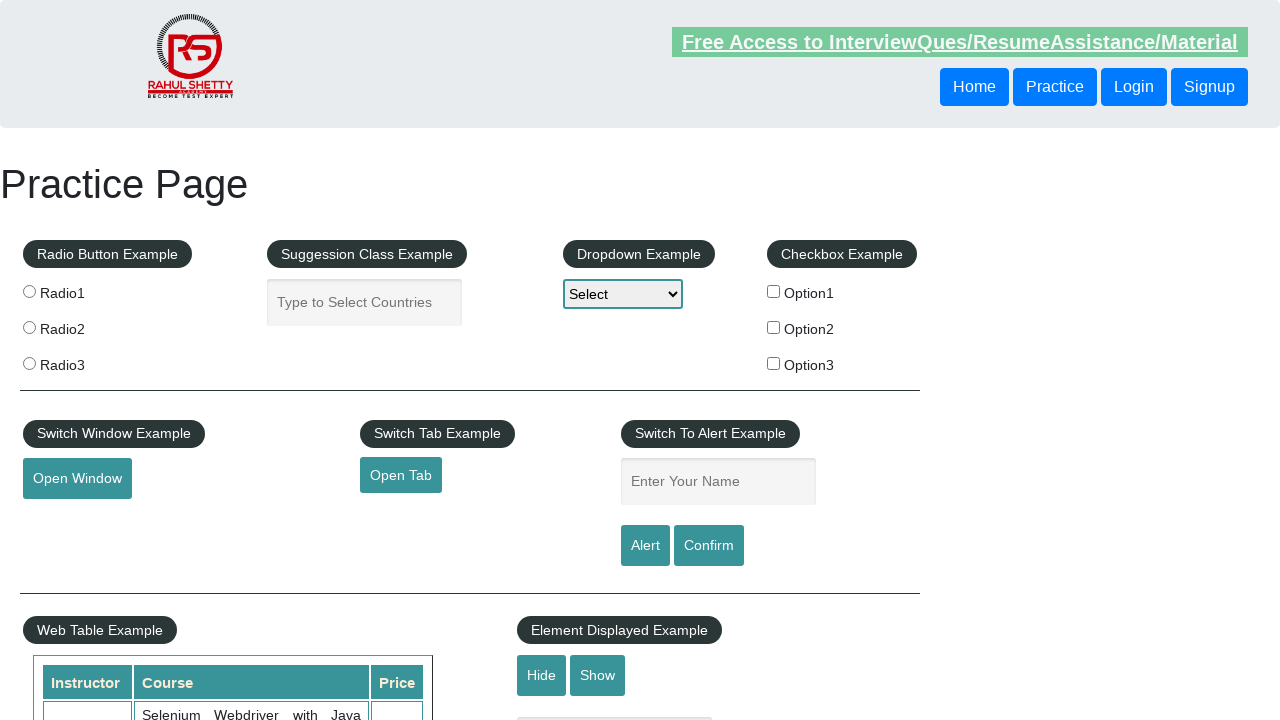

Navigated to automation practice page
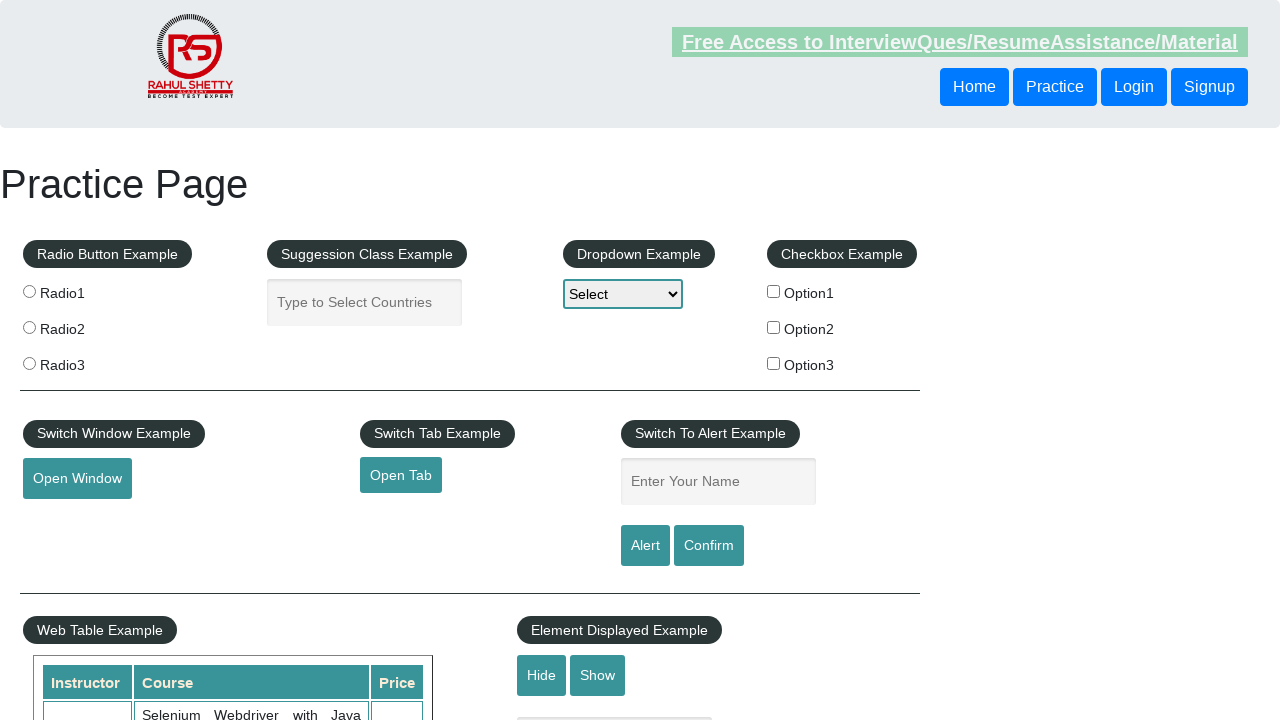

Located all checkboxes on the page
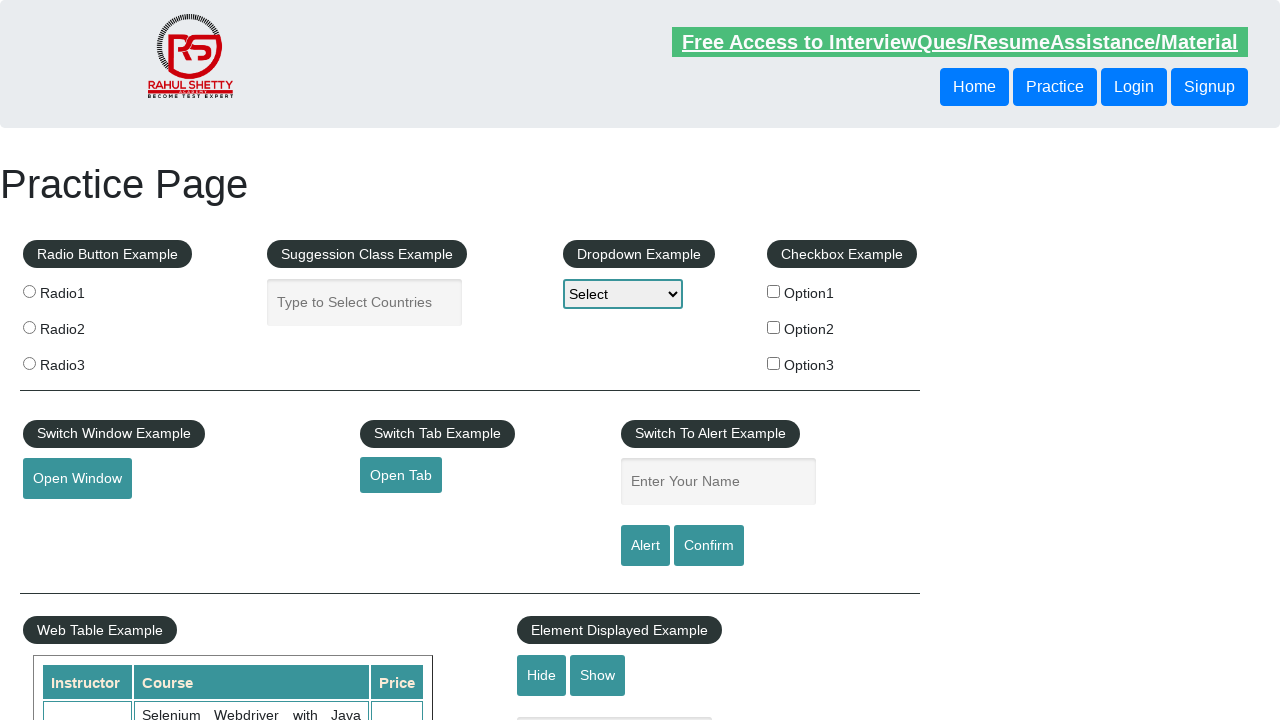

Retrieved checkbox at index 0
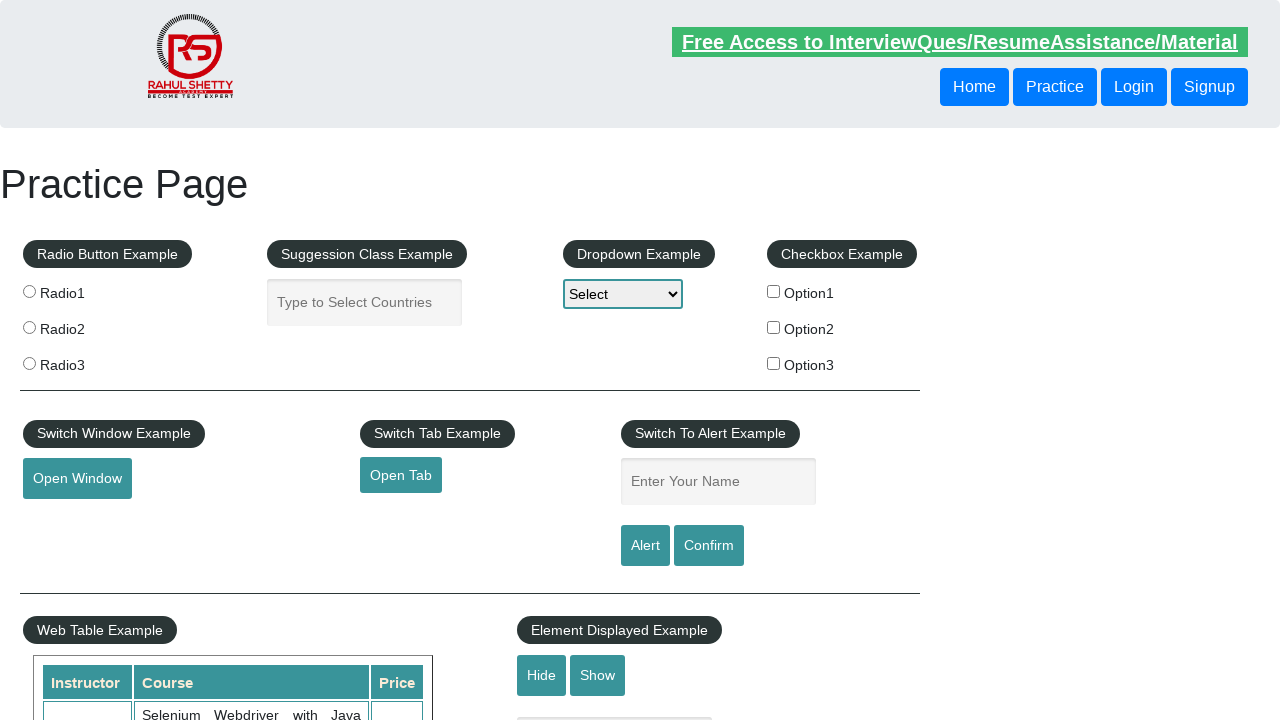

Retrieved checkbox at index 1
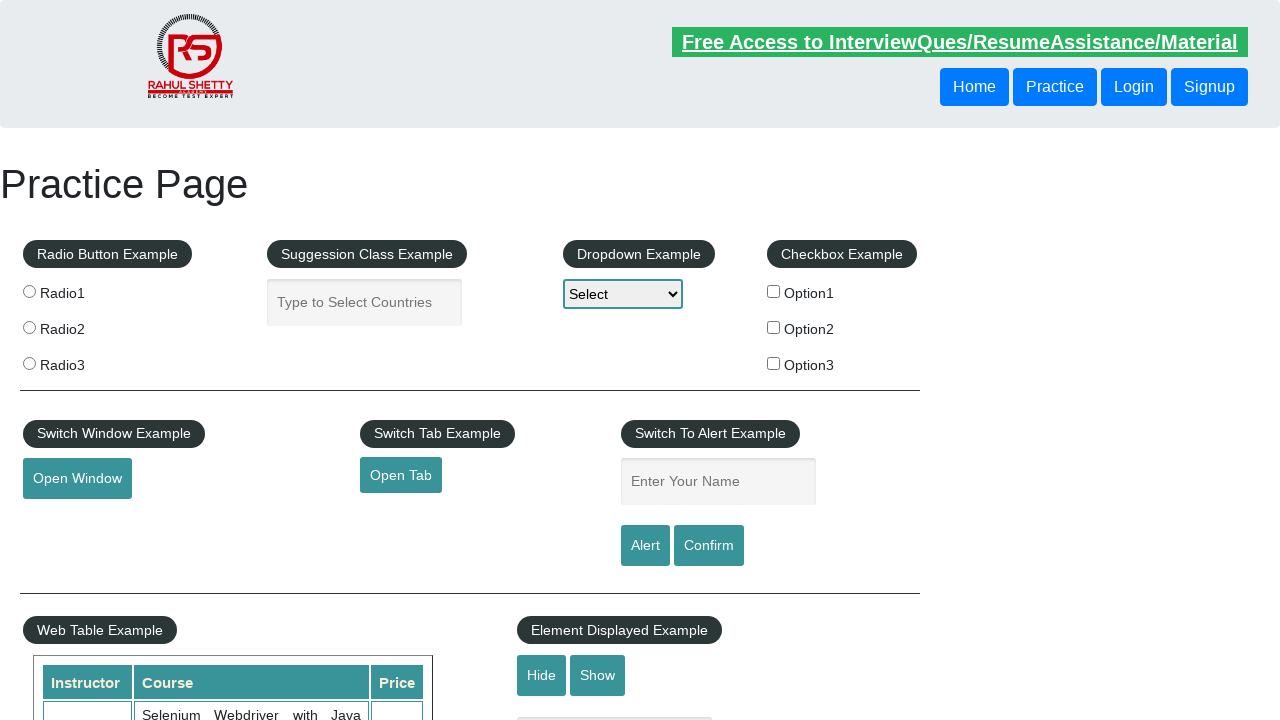

Clicked checkbox with value 'option2' at (774, 327) on xpath=//input[@type='checkbox'] >> nth=1
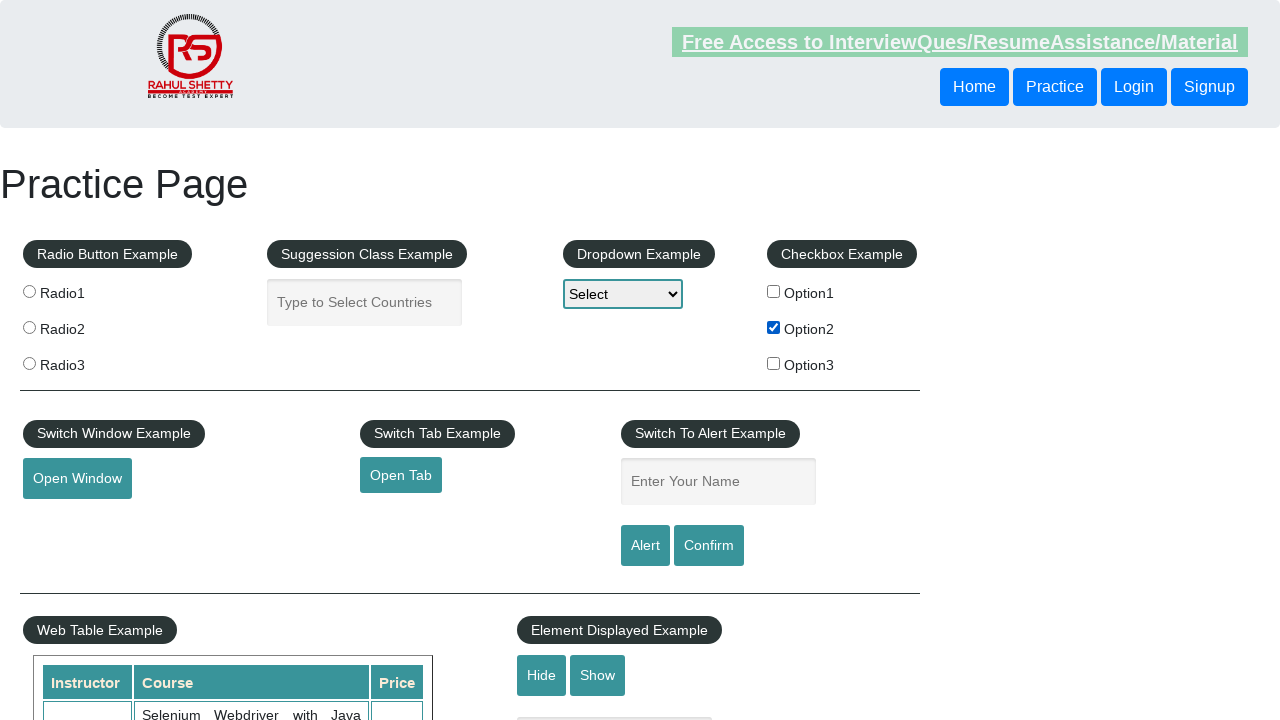

Located all radio buttons on the page
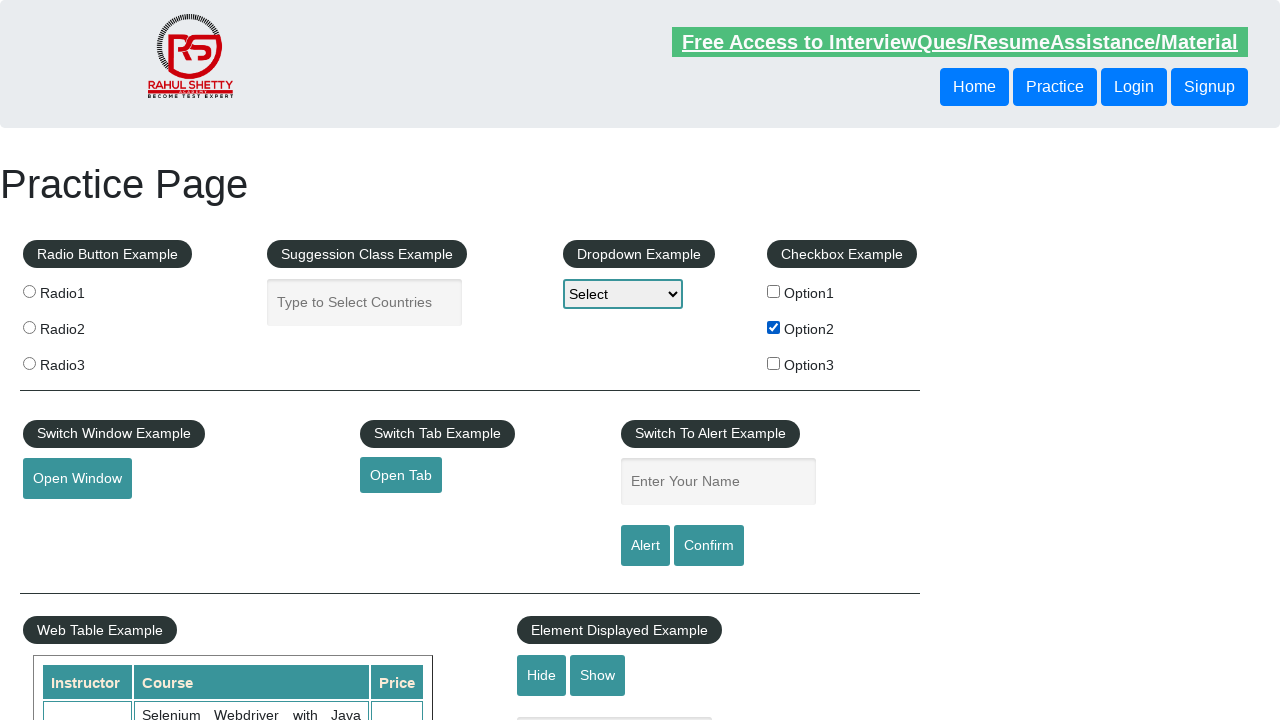

Clicked the third radio button at (29, 363) on xpath=//input[@name='radioButton'] >> nth=2
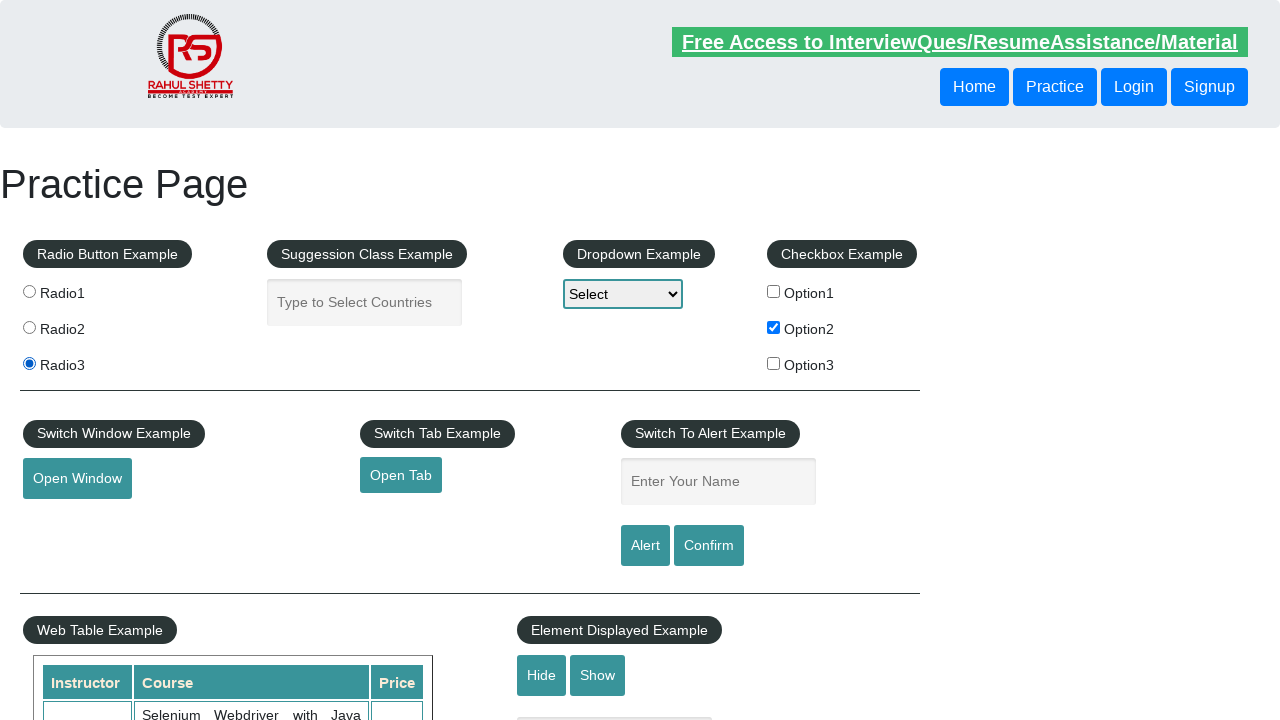

Clicked hide button to hide text field at (542, 675) on #hide-textbox
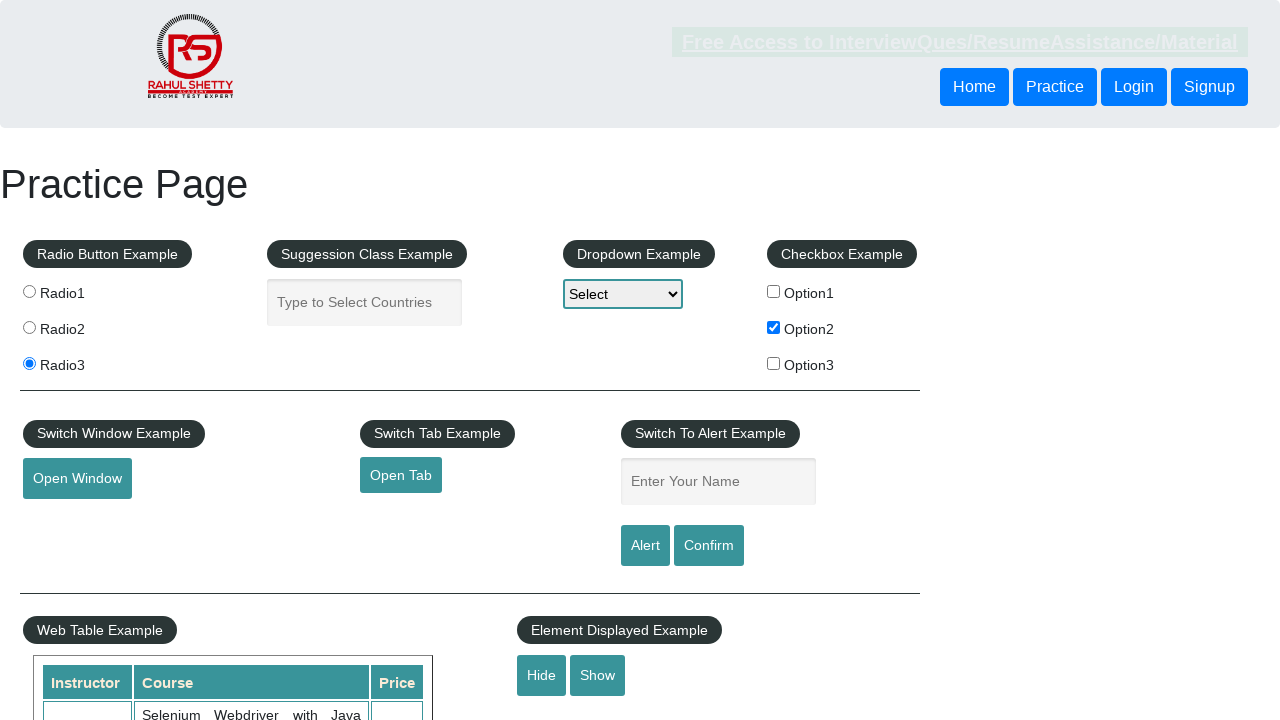

Set up dialog handler to accept alerts
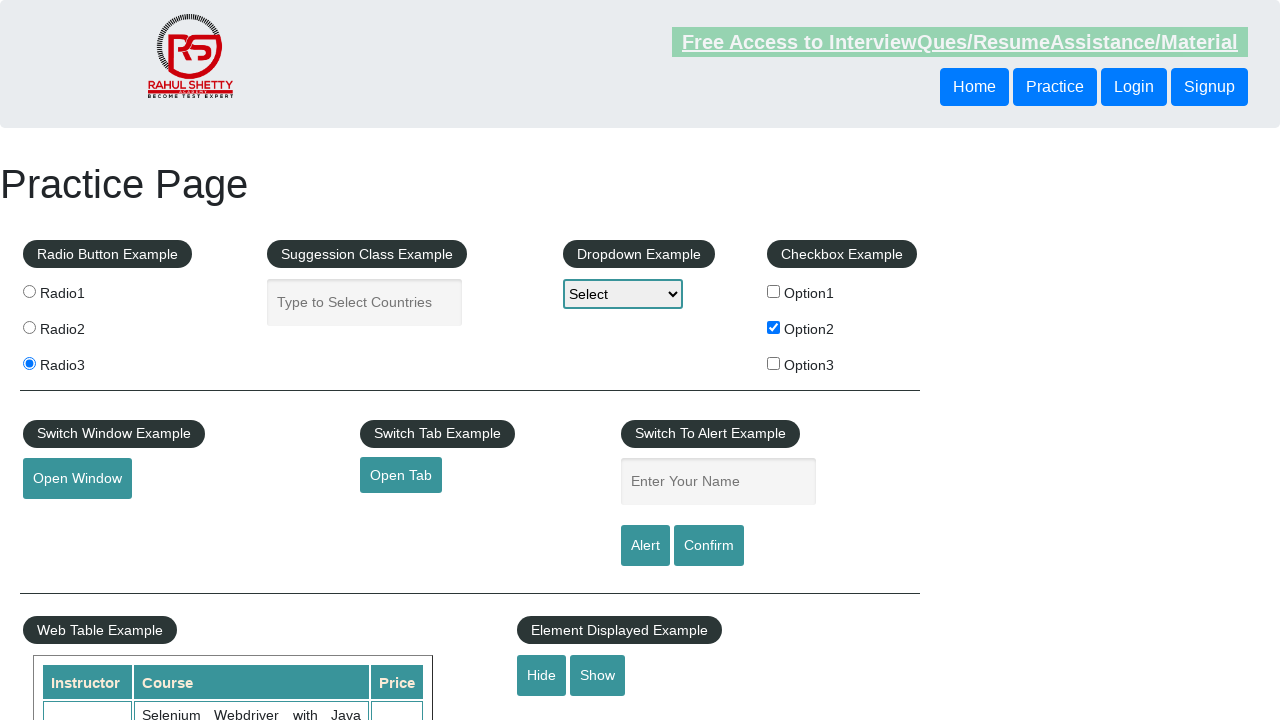

Clicked alert button and accepted the JavaScript alert at (645, 546) on #alertbtn
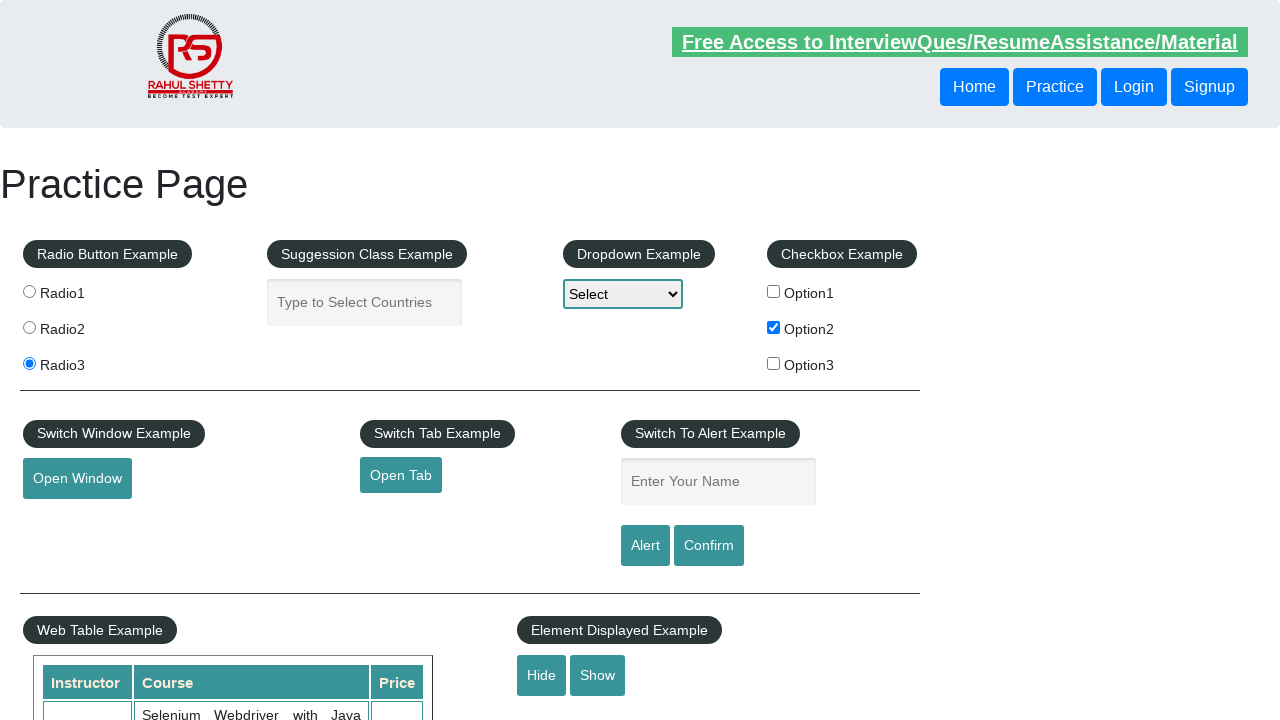

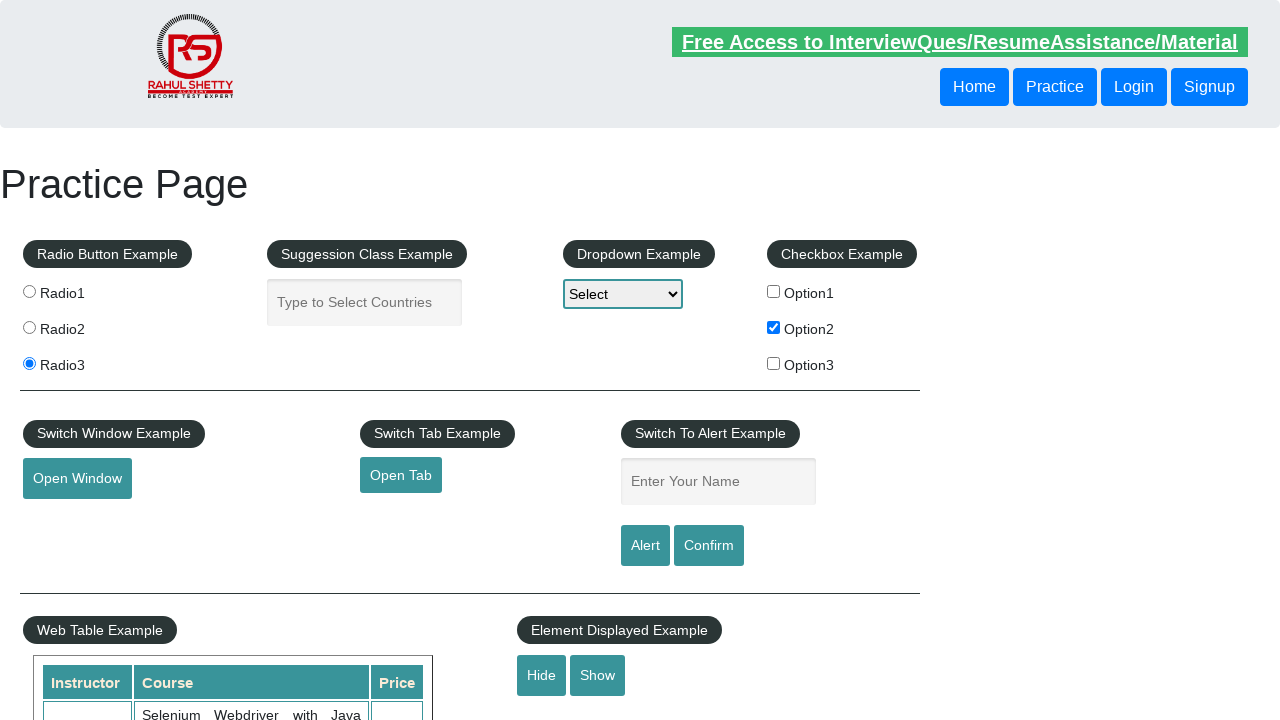